Navigates to the KTM 390 Adventure motorcycle page on the KTM India website and verifies the page loads successfully.

Starting URL: https://www.ktmindia.com/ktm-bikes/travel/ktm-390-adventure

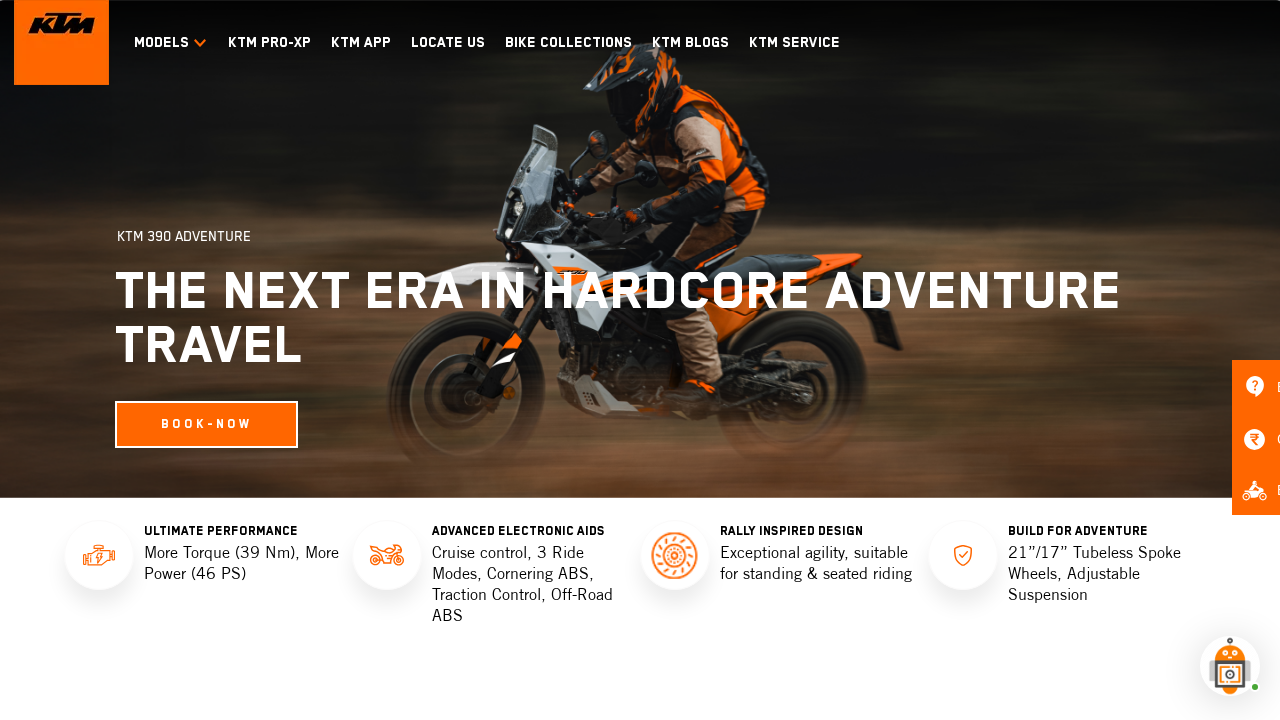

Waited for page DOM to fully load on KTM 390 Adventure page
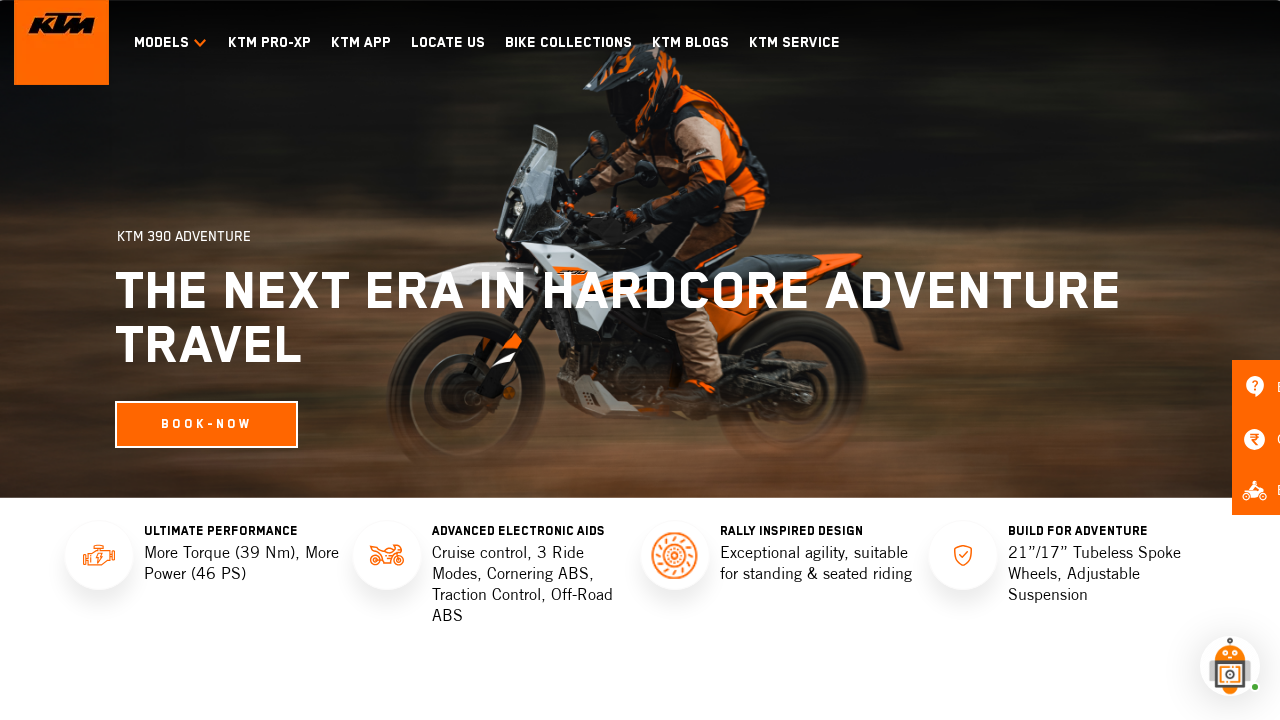

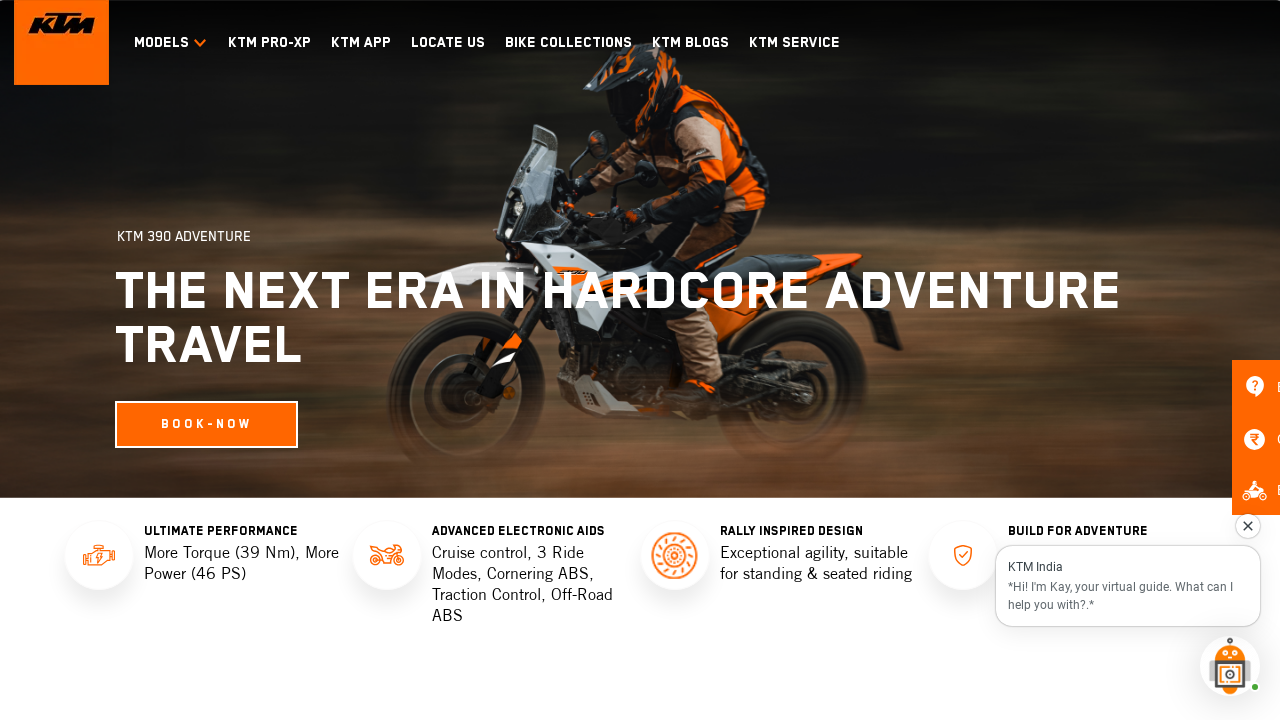